Tests keyboard key press functionality by sending SPACE key to an element and TAB key using ActionChains, then verifying the displayed result text matches the expected key pressed.

Starting URL: http://the-internet.herokuapp.com/key_presses

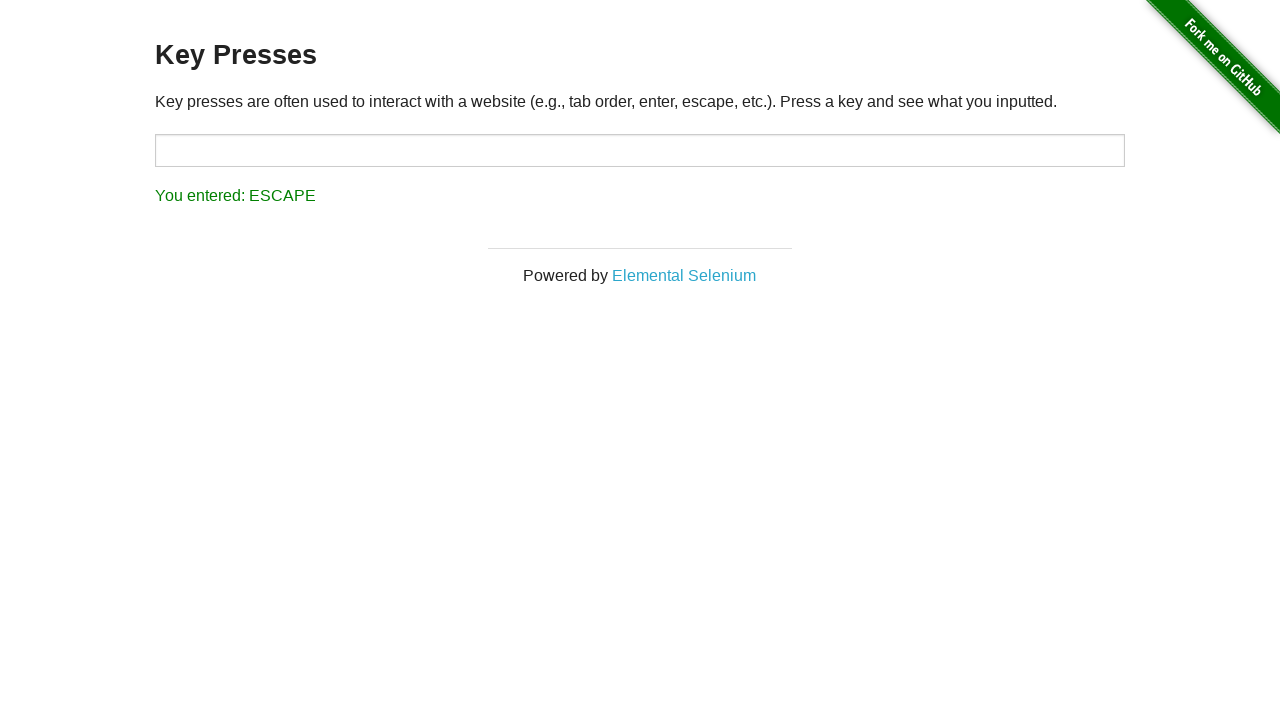

Pressed SPACE key on example element on .example
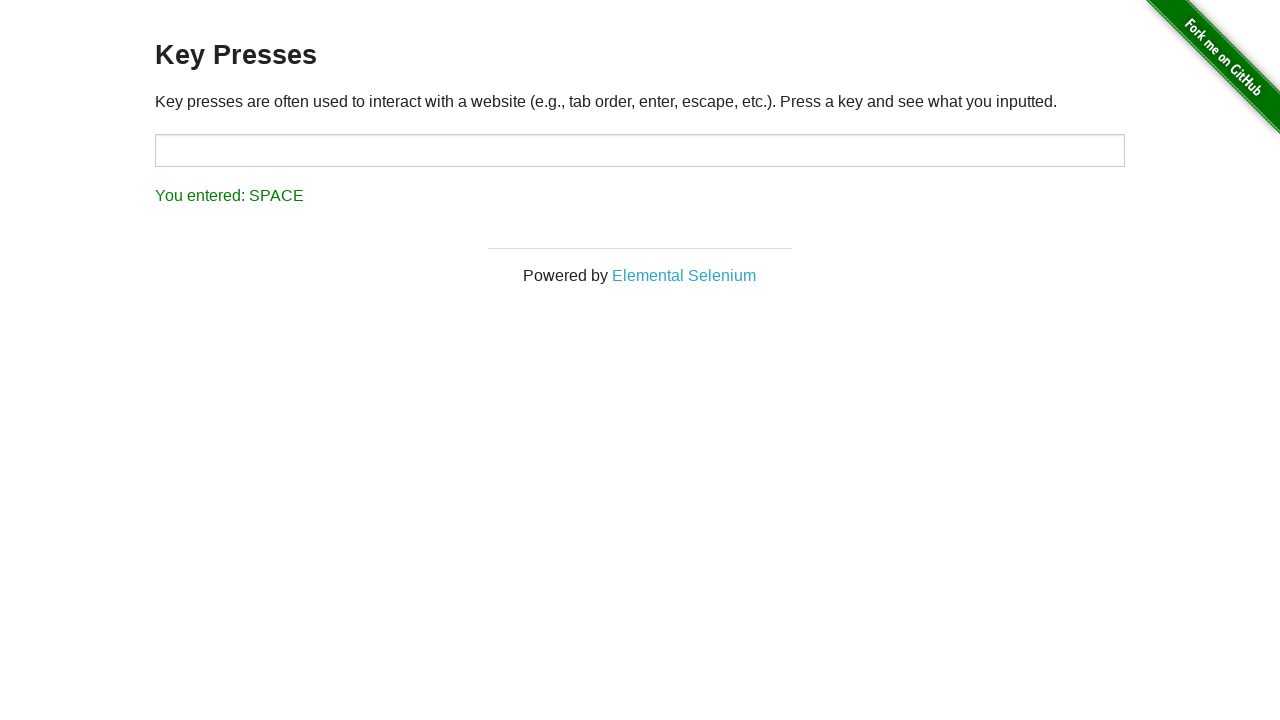

Retrieved result text from result element
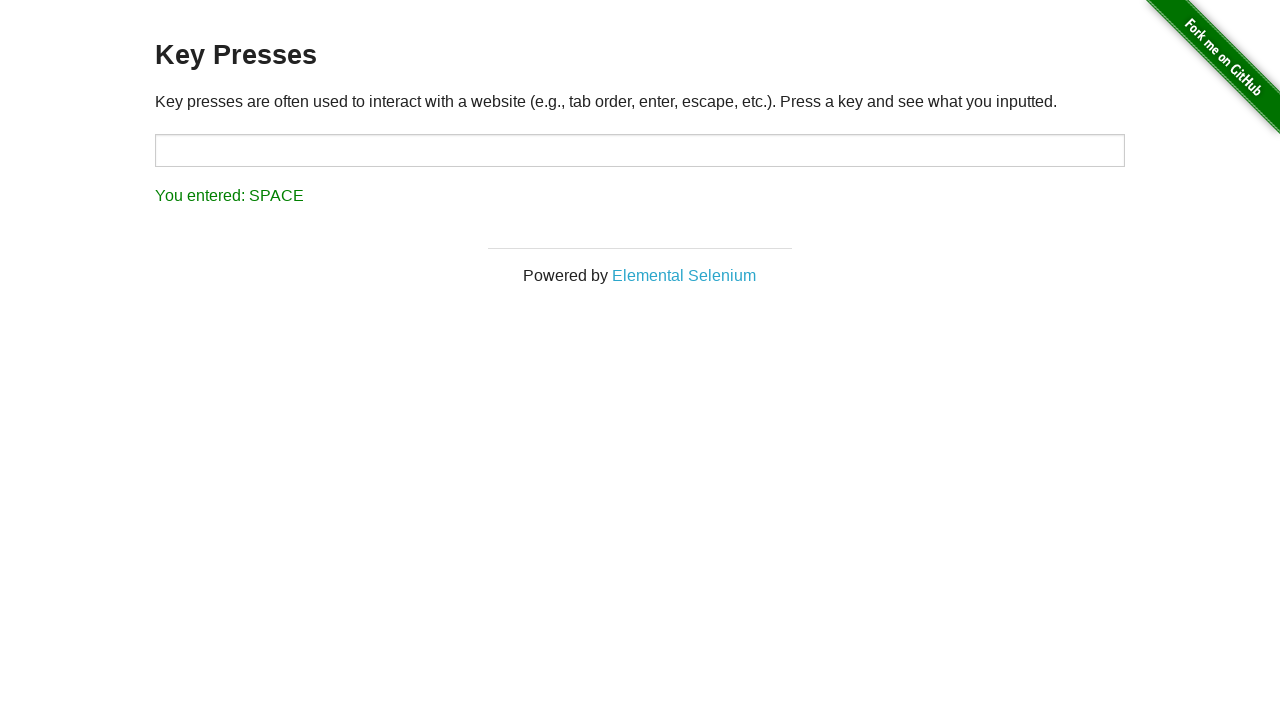

Verified result text matches 'You entered: SPACE'
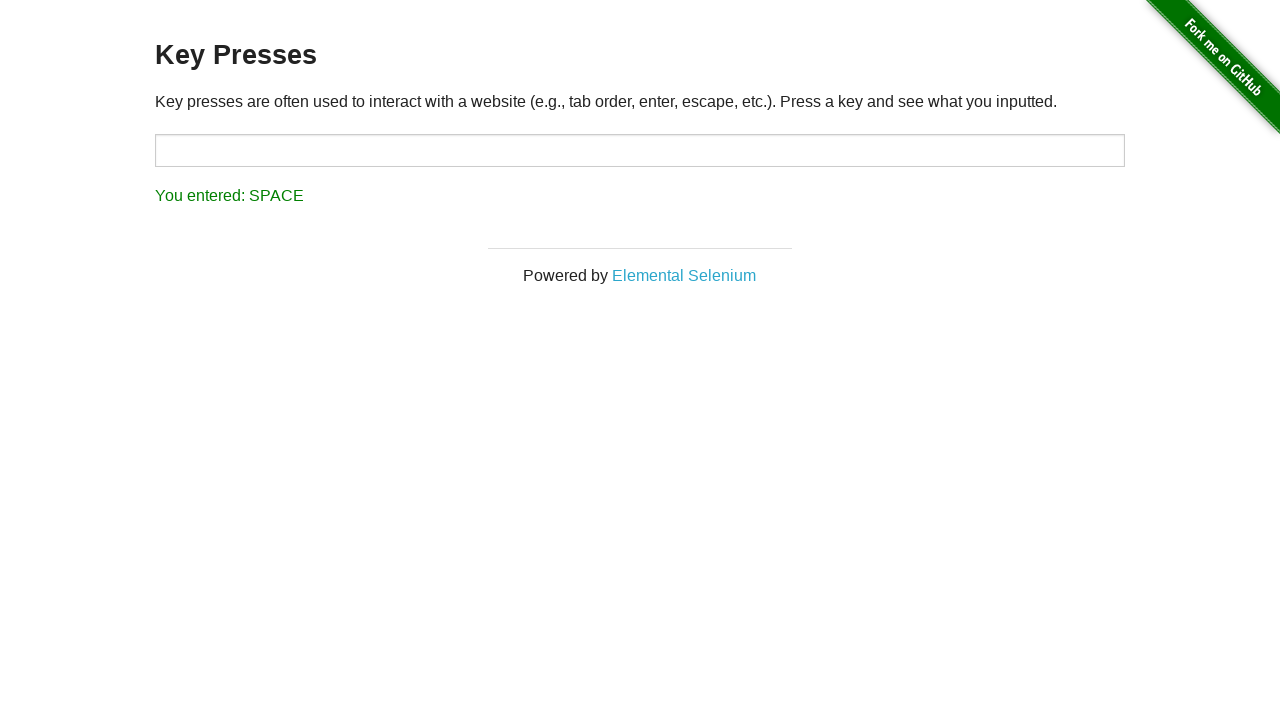

Pressed TAB key using keyboard
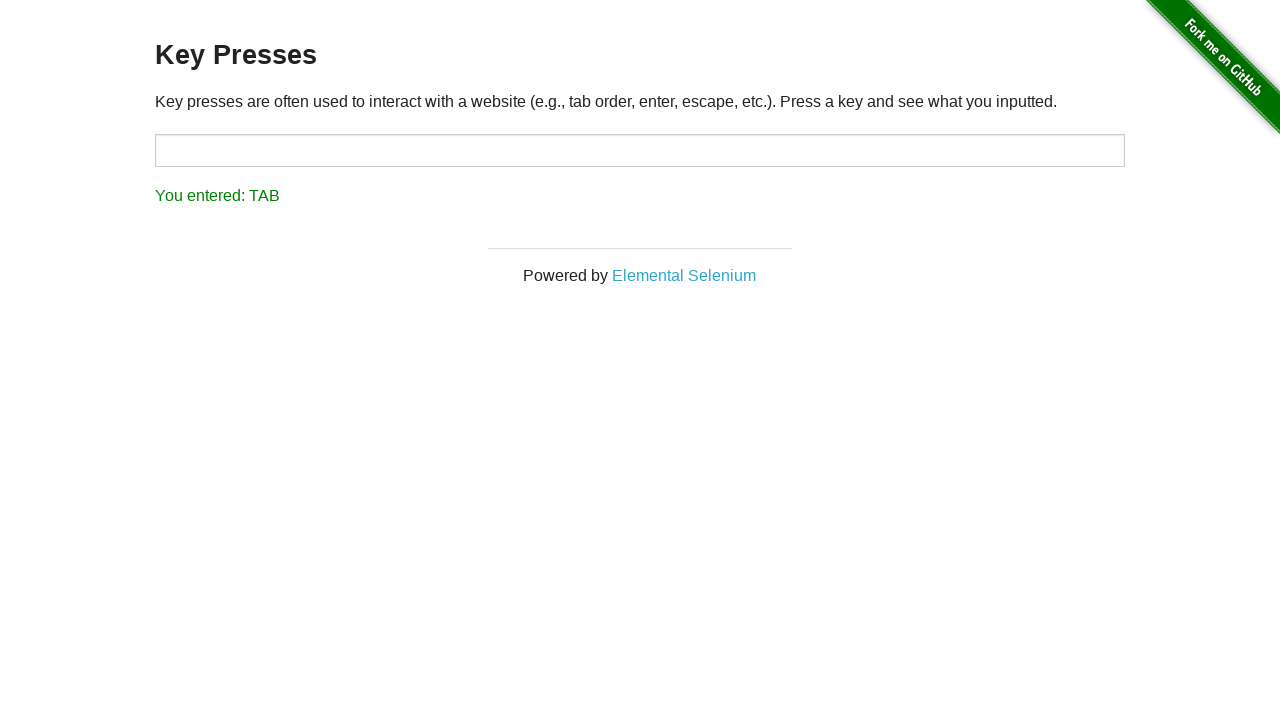

Retrieved result text from result element
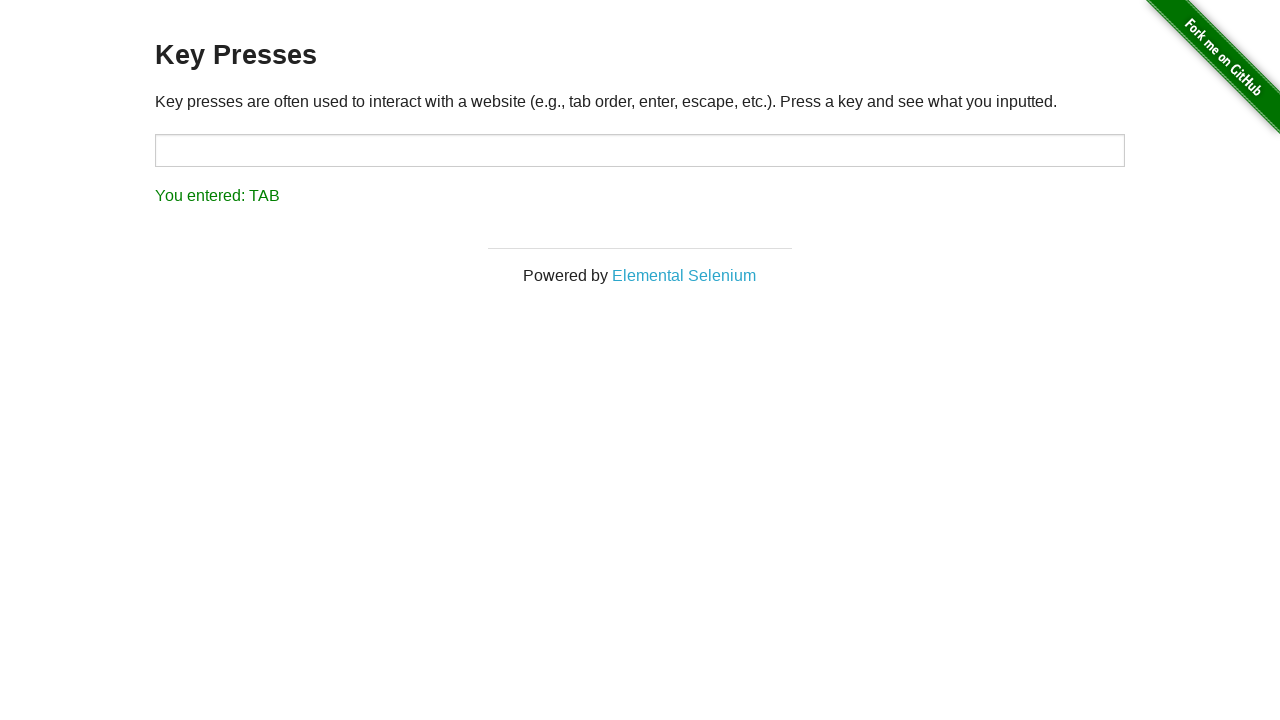

Verified result text matches 'You entered: TAB'
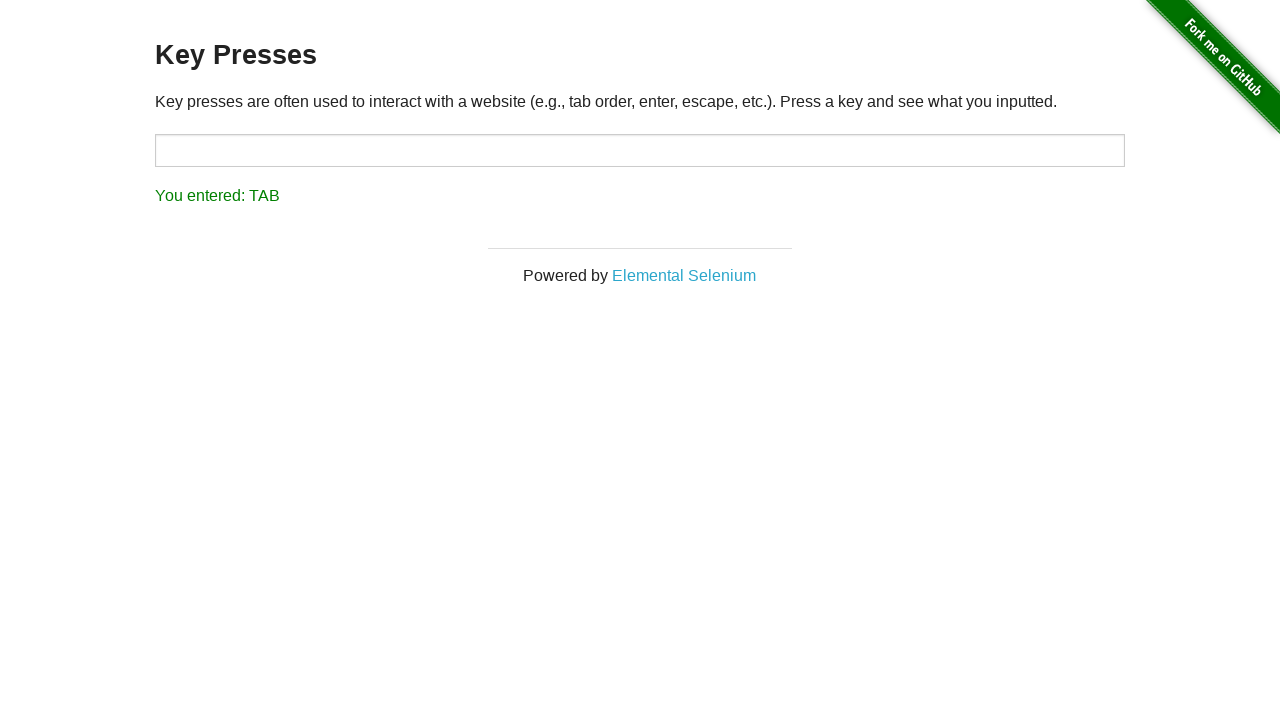

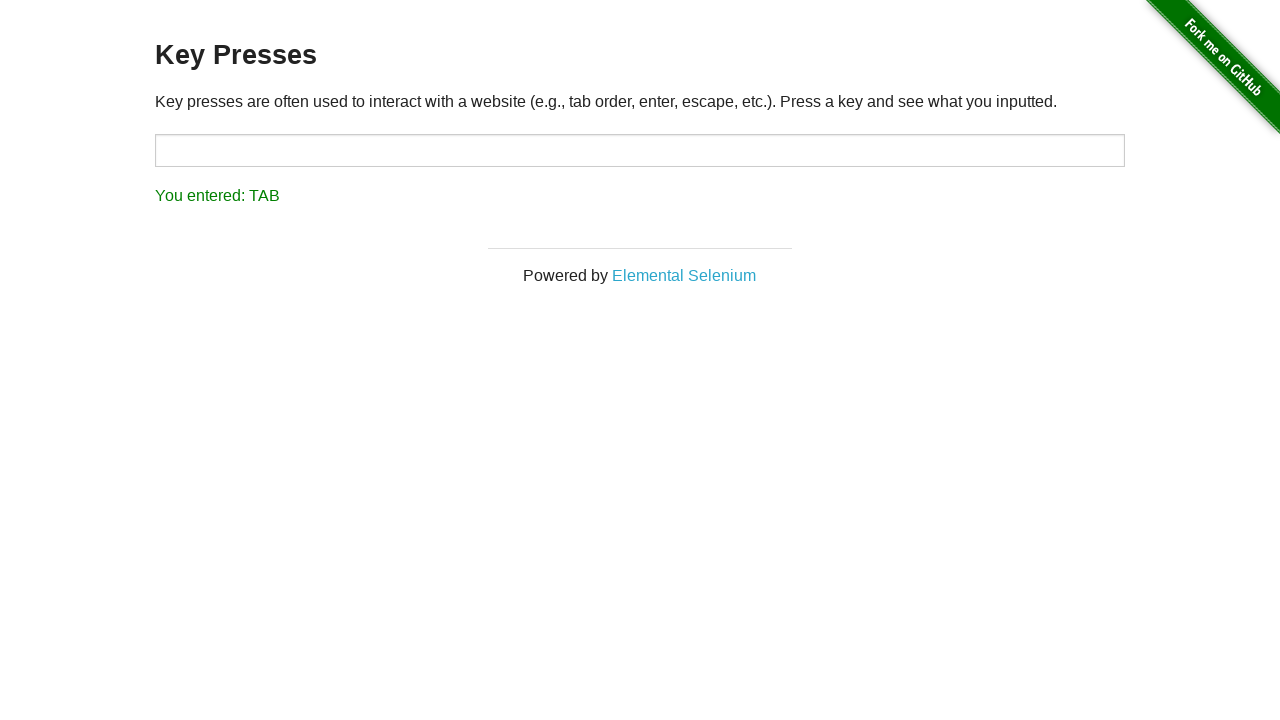